Tests filtering to display only completed todo items

Starting URL: https://demo.playwright.dev/todomvc

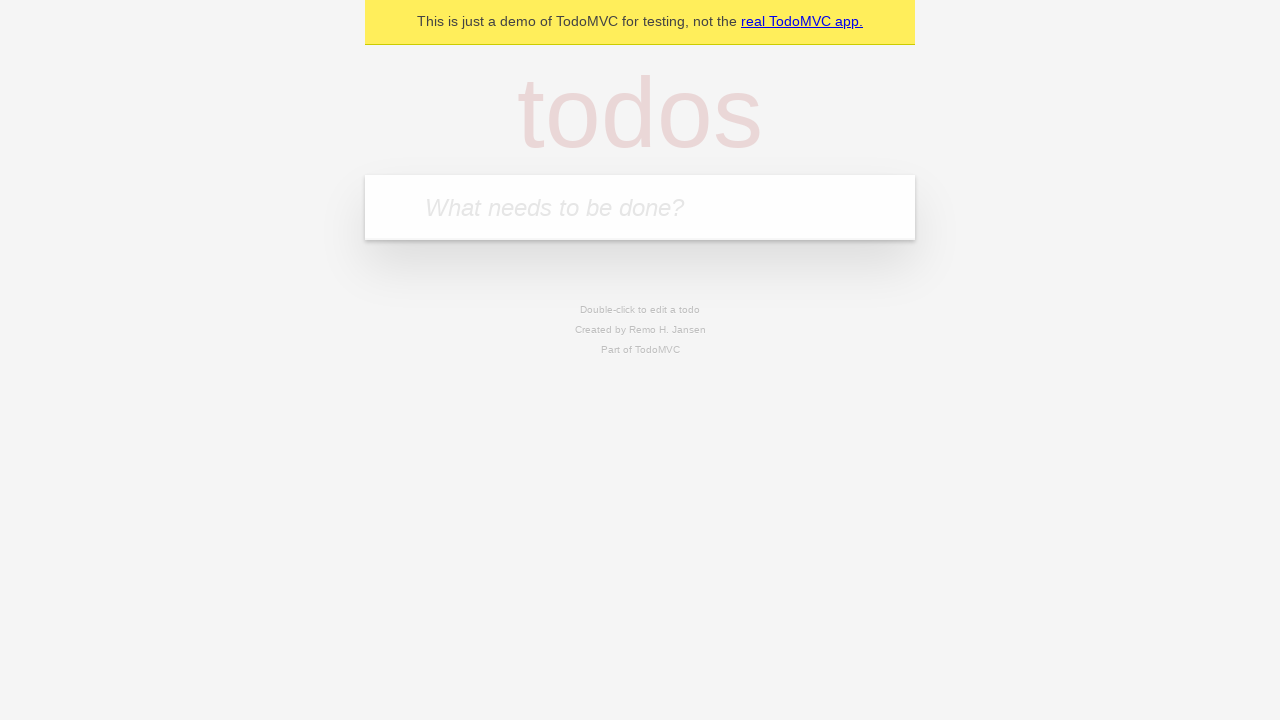

Filled todo input with 'buy some cheese' on internal:attr=[placeholder="What needs to be done?"i]
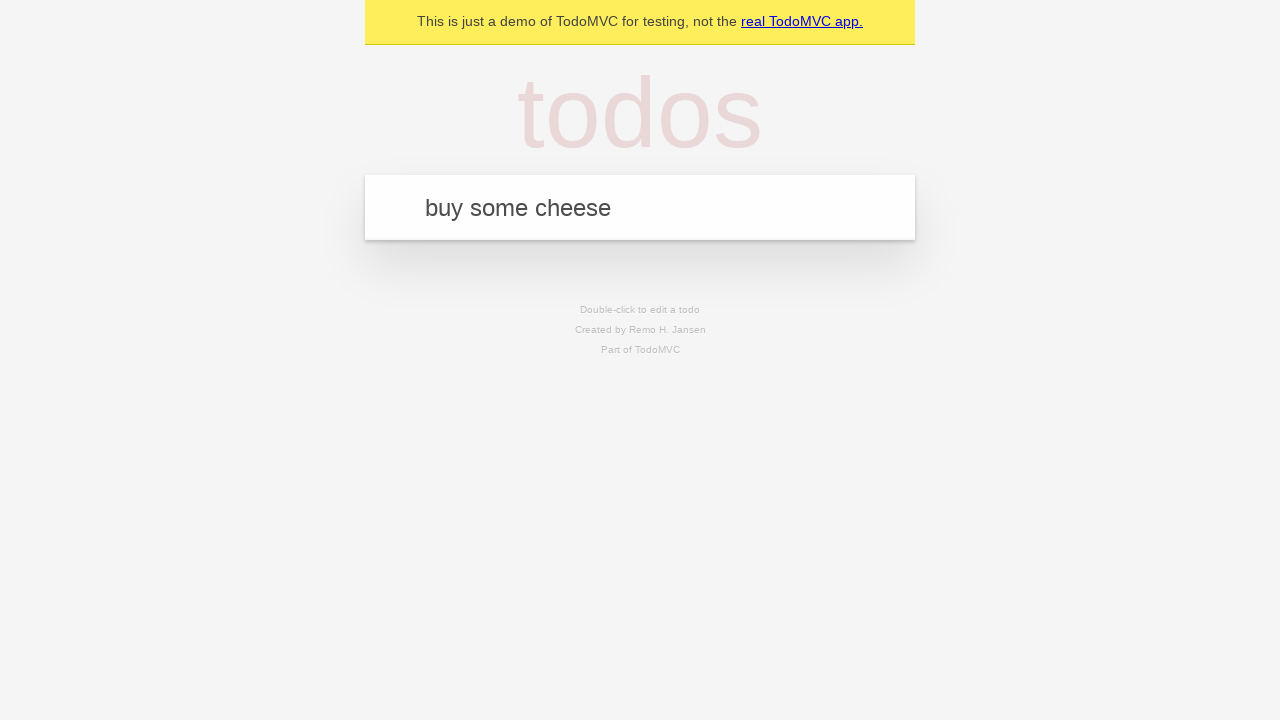

Pressed Enter to add 'buy some cheese' to todo list on internal:attr=[placeholder="What needs to be done?"i]
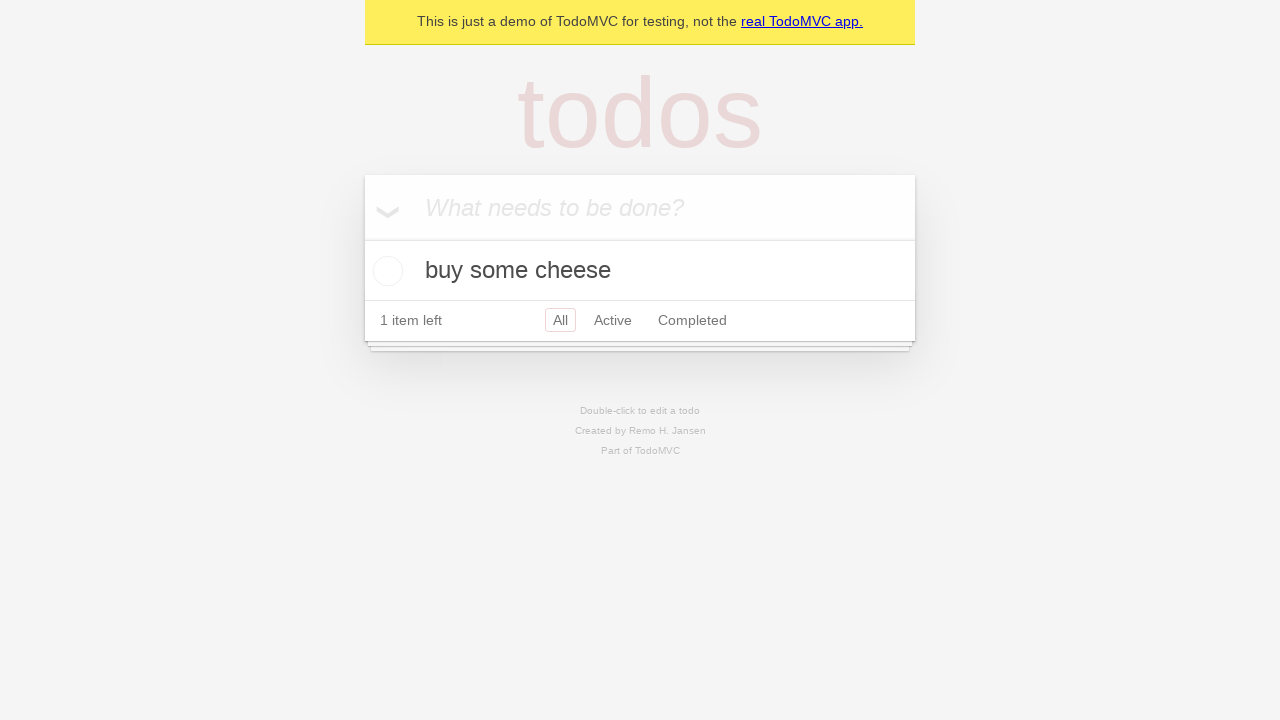

Filled todo input with 'feed the cat' on internal:attr=[placeholder="What needs to be done?"i]
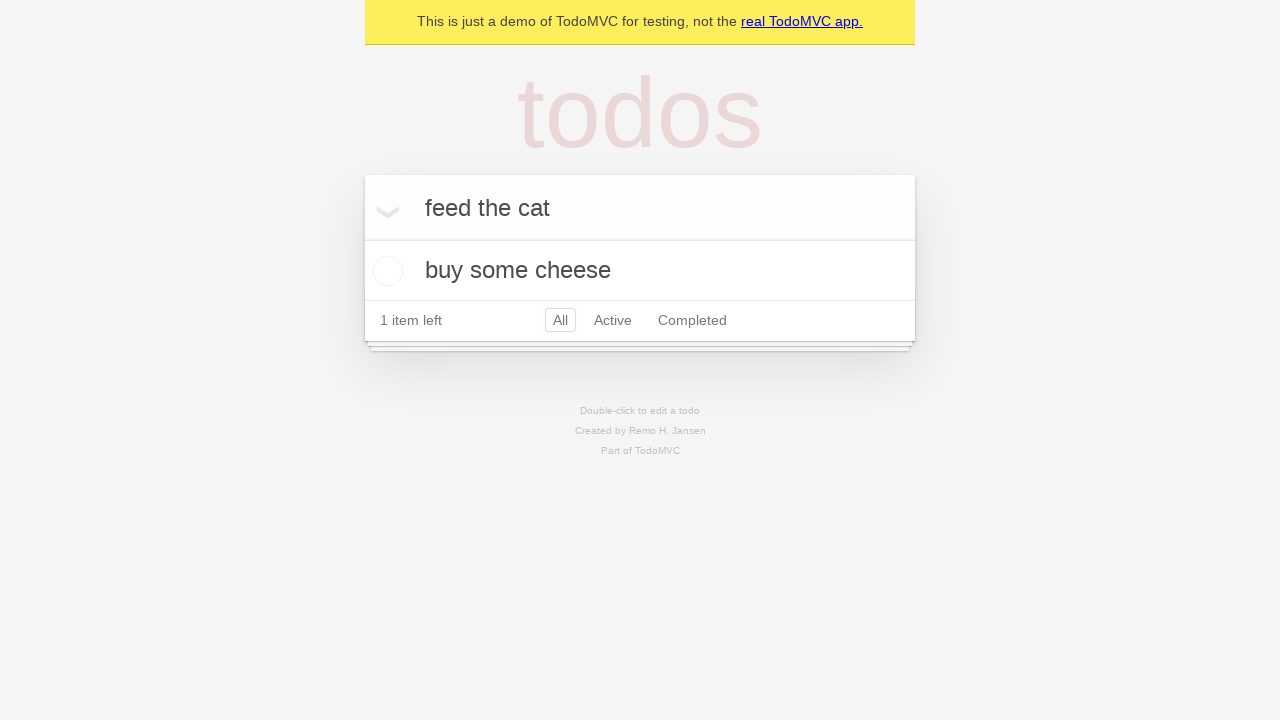

Pressed Enter to add 'feed the cat' to todo list on internal:attr=[placeholder="What needs to be done?"i]
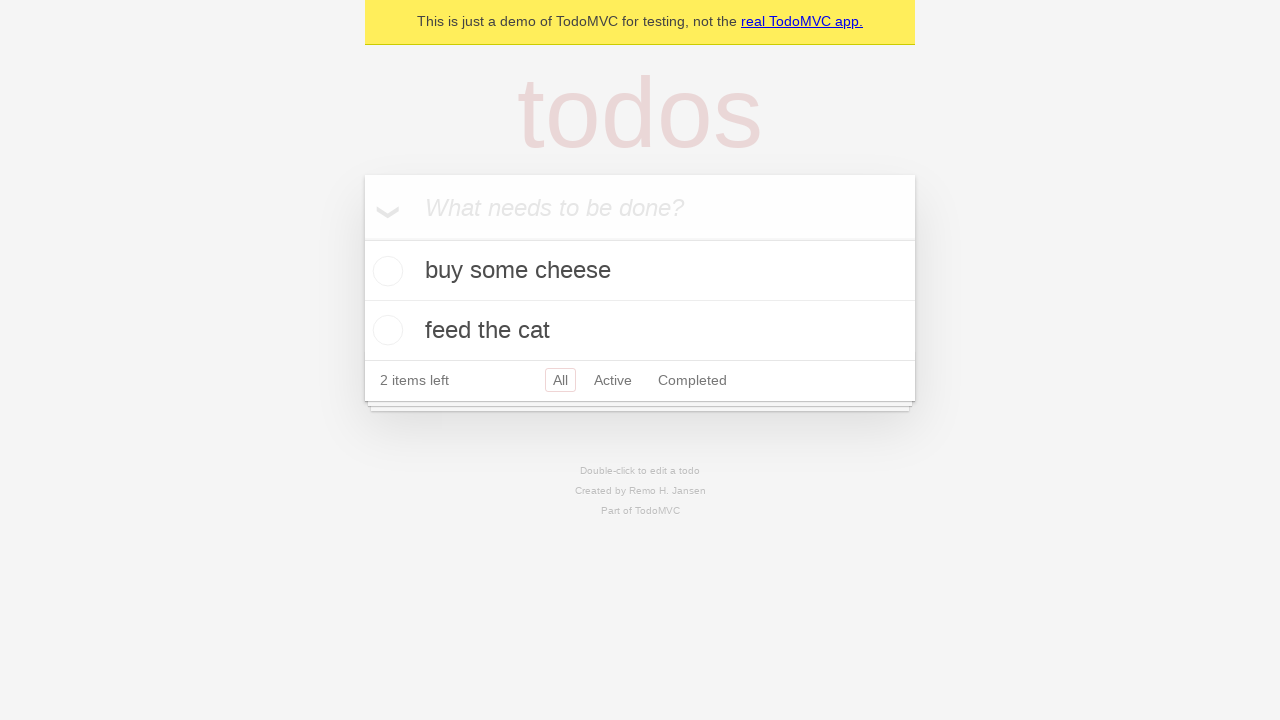

Filled todo input with 'book a doctors appointment' on internal:attr=[placeholder="What needs to be done?"i]
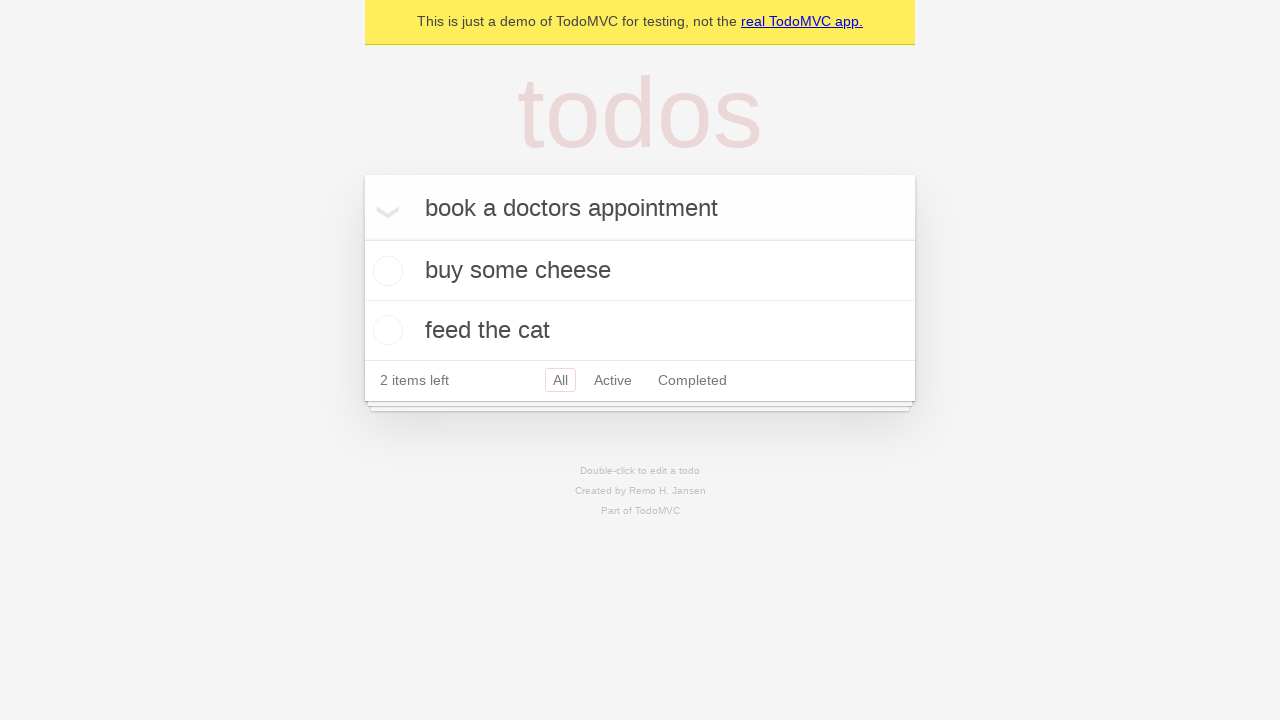

Pressed Enter to add 'book a doctors appointment' to todo list on internal:attr=[placeholder="What needs to be done?"i]
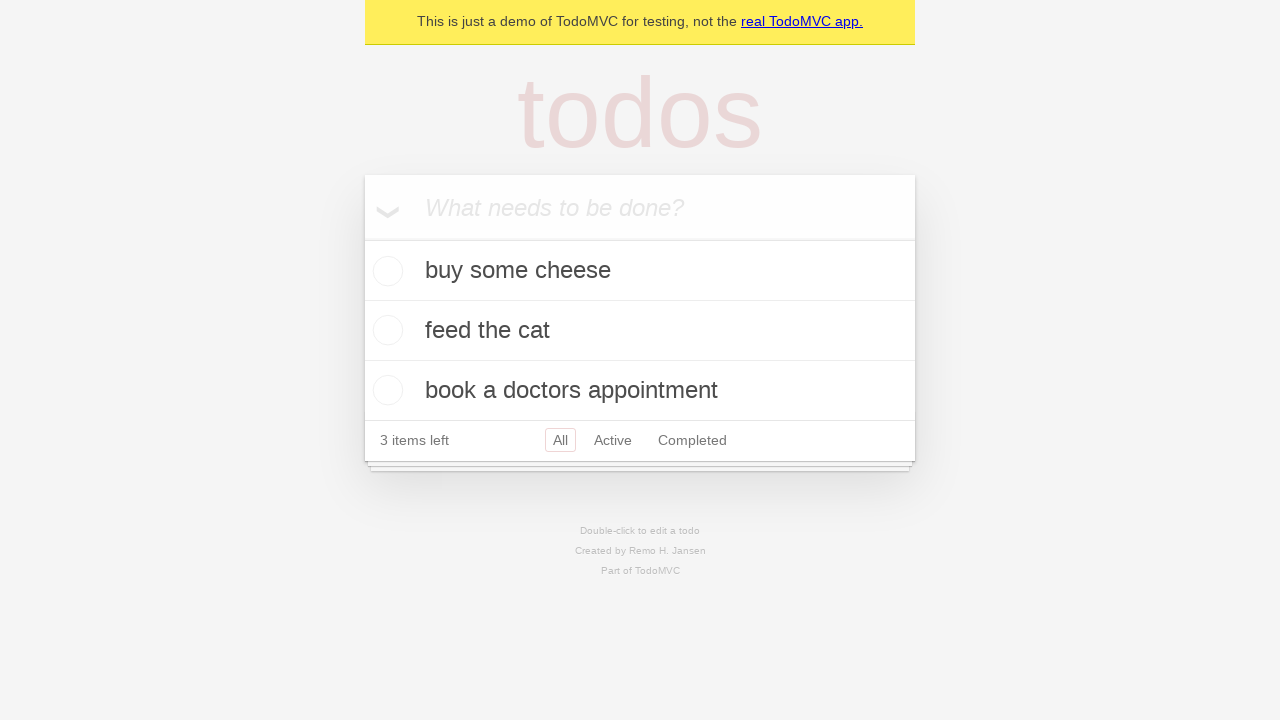

Waited for all 3 todos to be added to the list
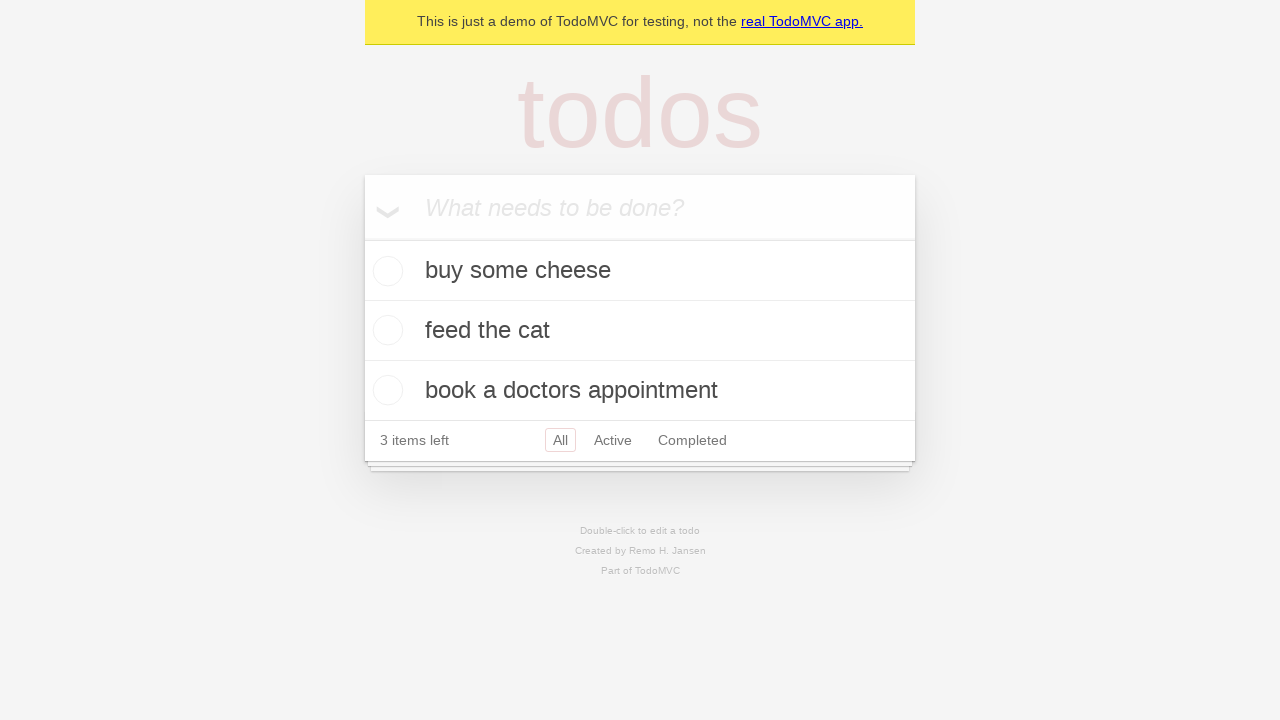

Checked the second todo item as completed at (385, 330) on internal:testid=[data-testid="todo-item"s] >> nth=1 >> internal:role=checkbox
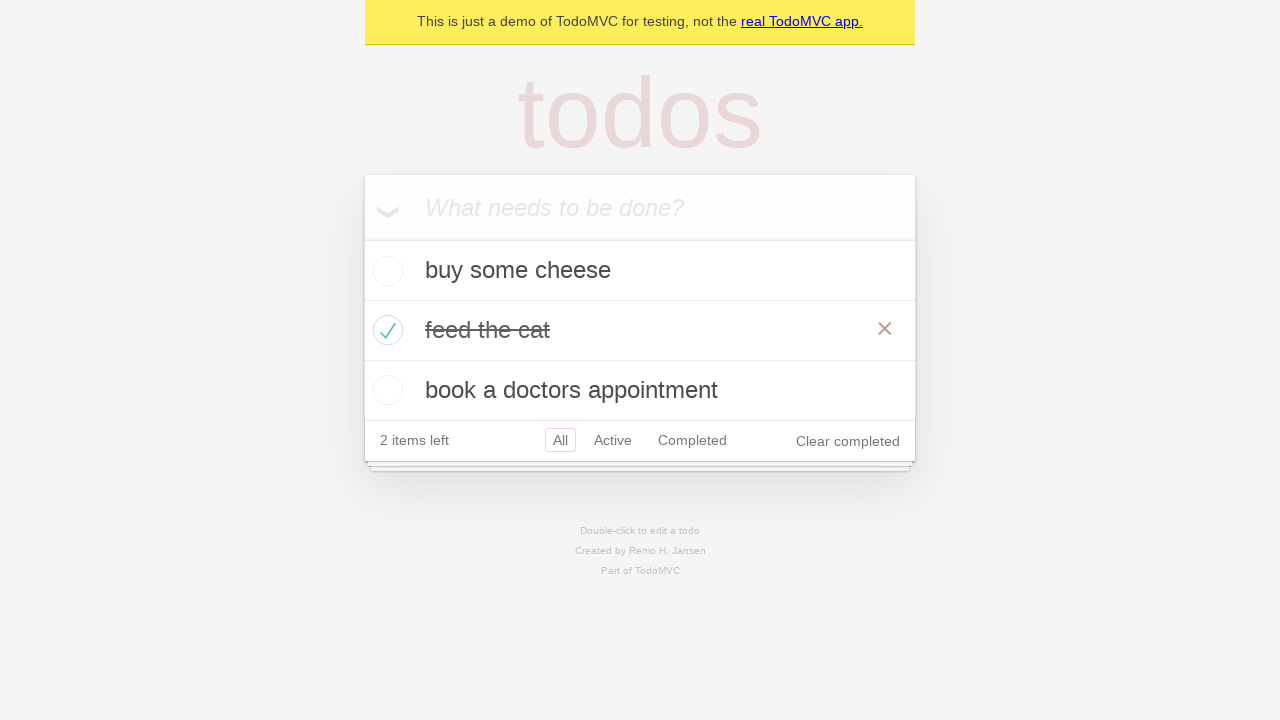

Clicked the 'Completed' filter link at (692, 440) on internal:role=link[name="Completed"i]
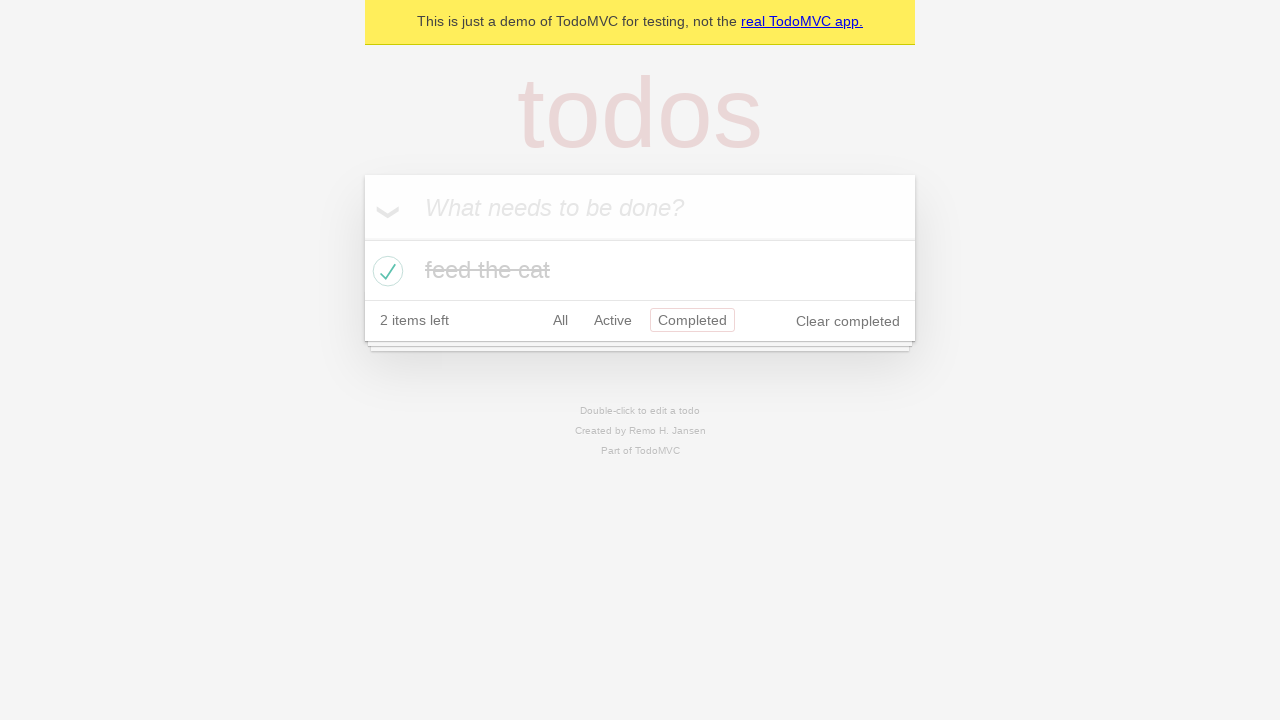

Waited for filtered view to display only 1 completed todo item
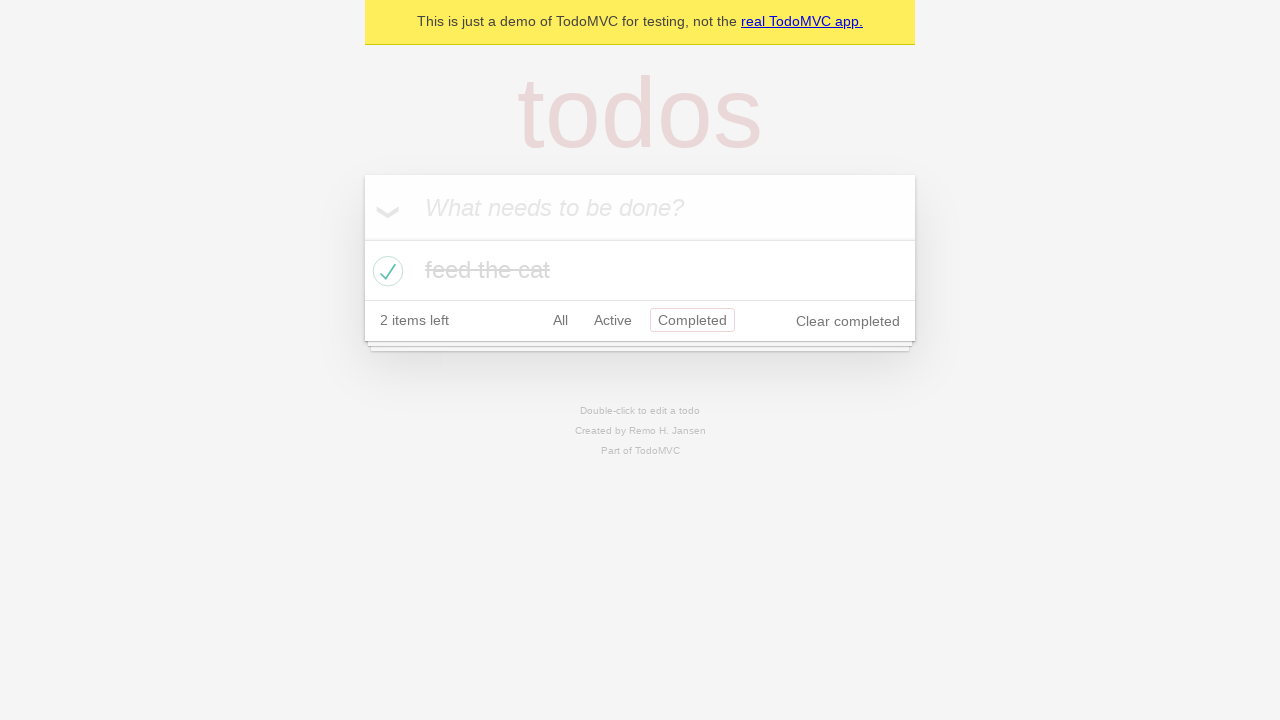

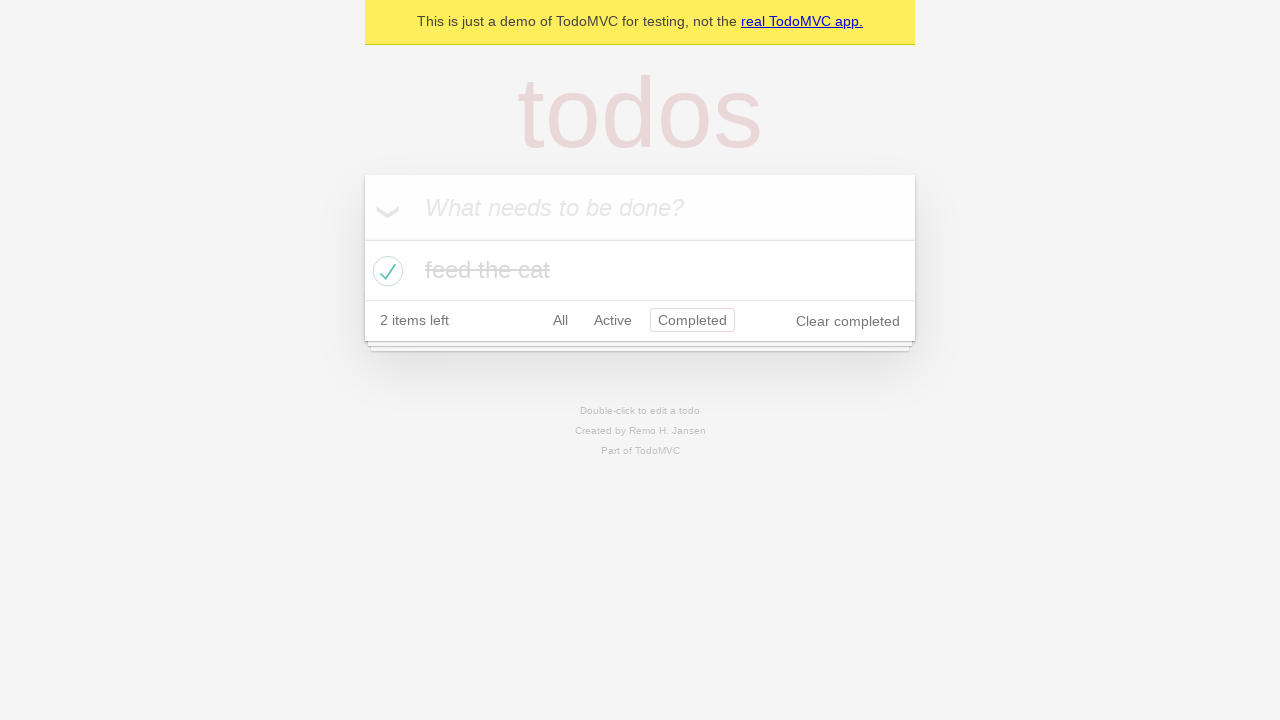